Simulates a complete purchase flow on DemoBlaze by selecting a product, adding it to cart, and completing the checkout process with test data

Starting URL: https://www.demoblaze.com/

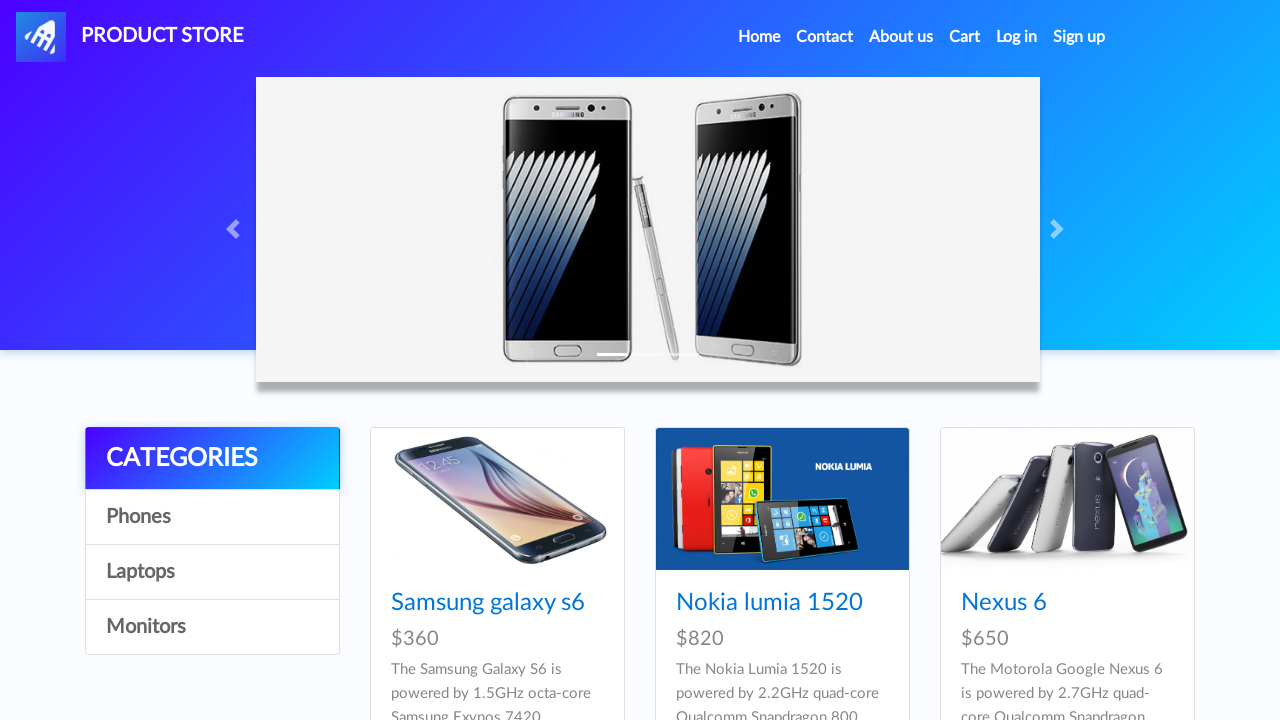

Clicked on Samsung galaxy s6 product at (488, 603) on text=Samsung galaxy s6
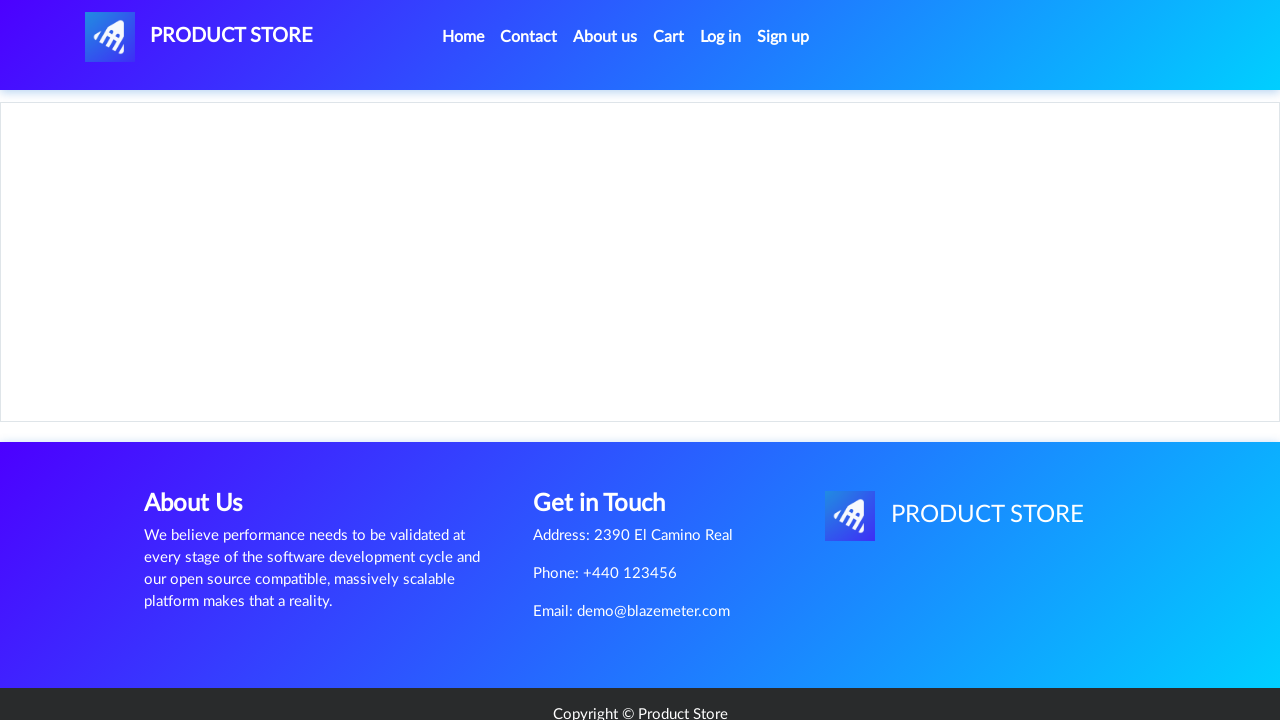

Product page loaded
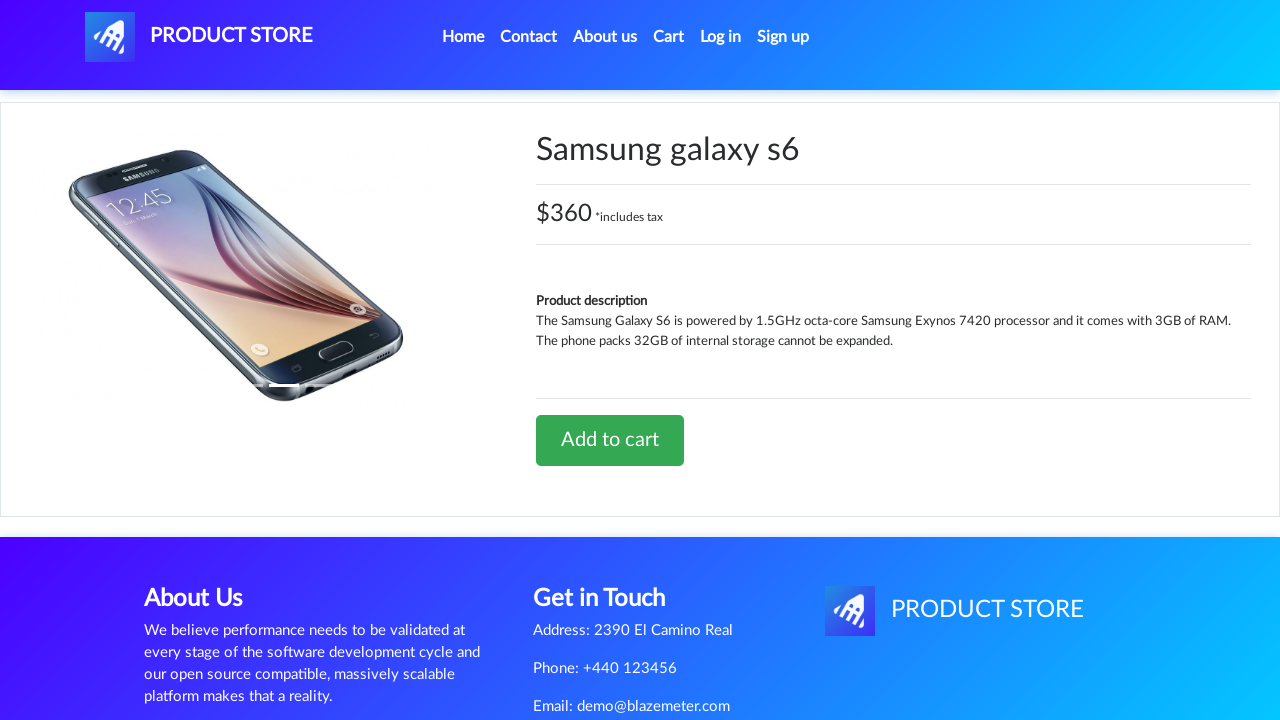

Clicked 'Add to cart' button at (610, 440) on text=Add to cart
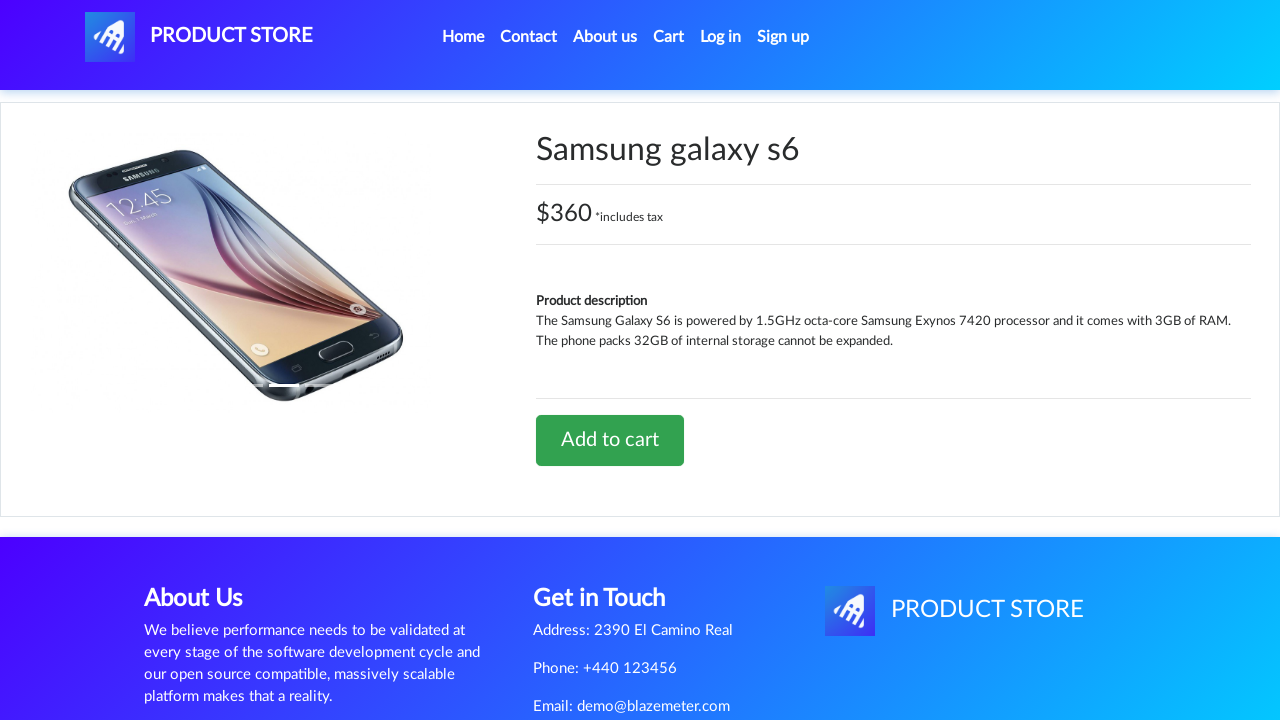

Alert dialog accepted
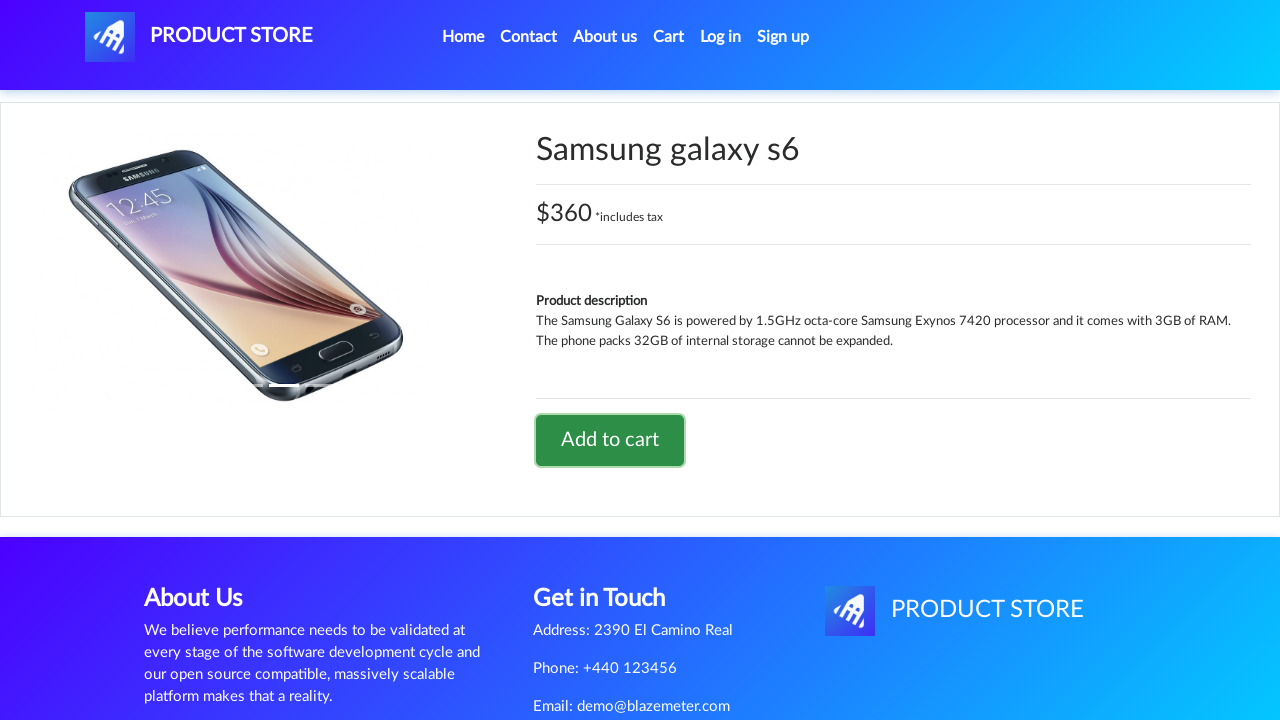

Navigated to cart page at (669, 37) on #cartur
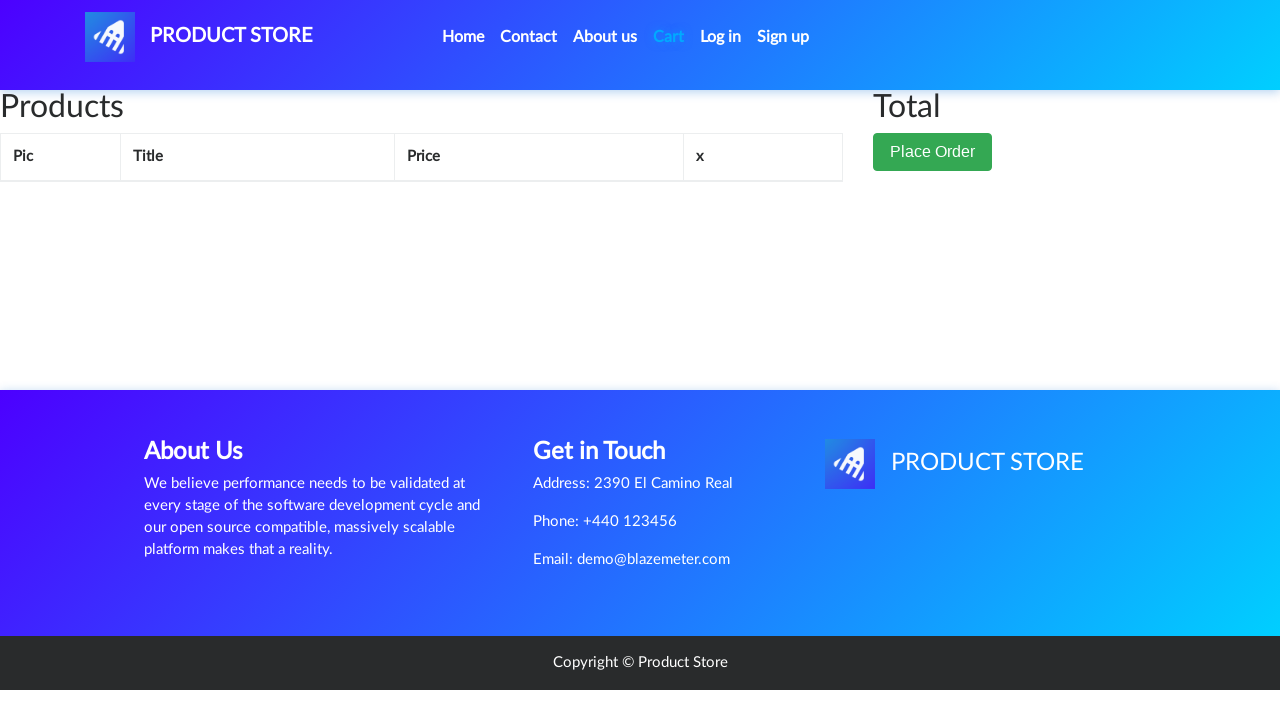

Cart page loaded with Place Order button visible
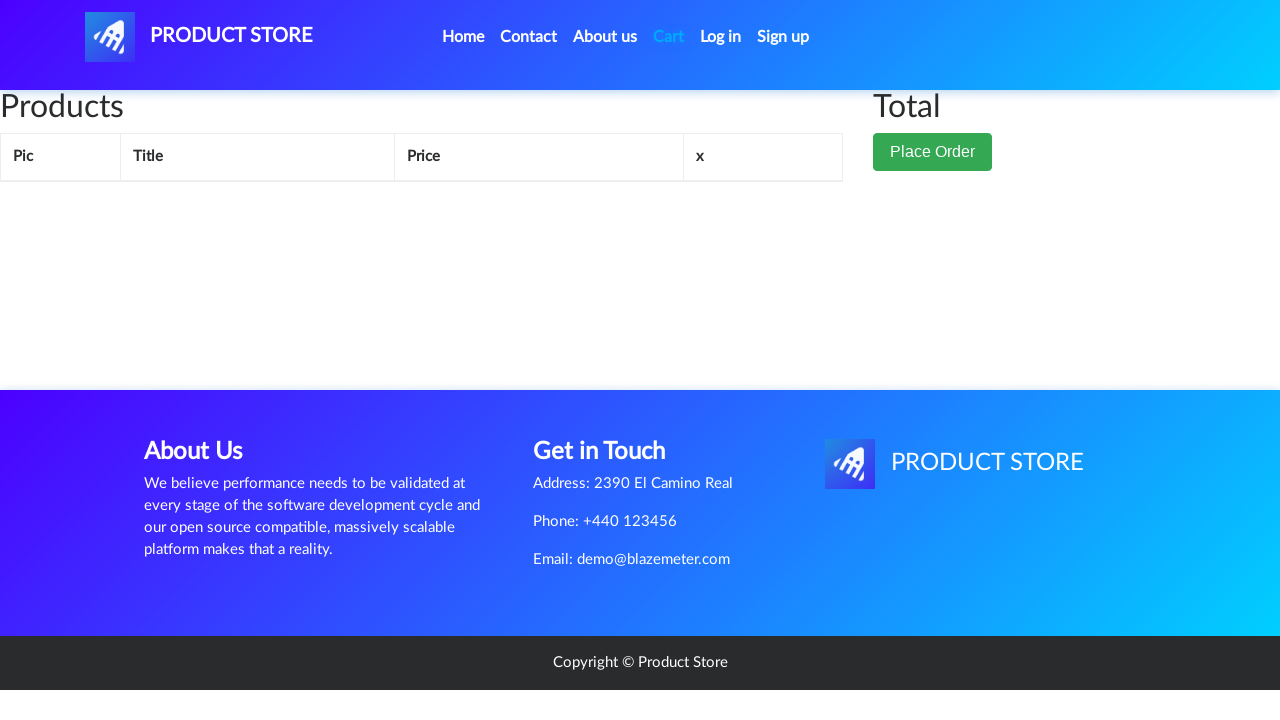

Clicked 'Place Order' button at (933, 191) on button:has-text('Place Order')
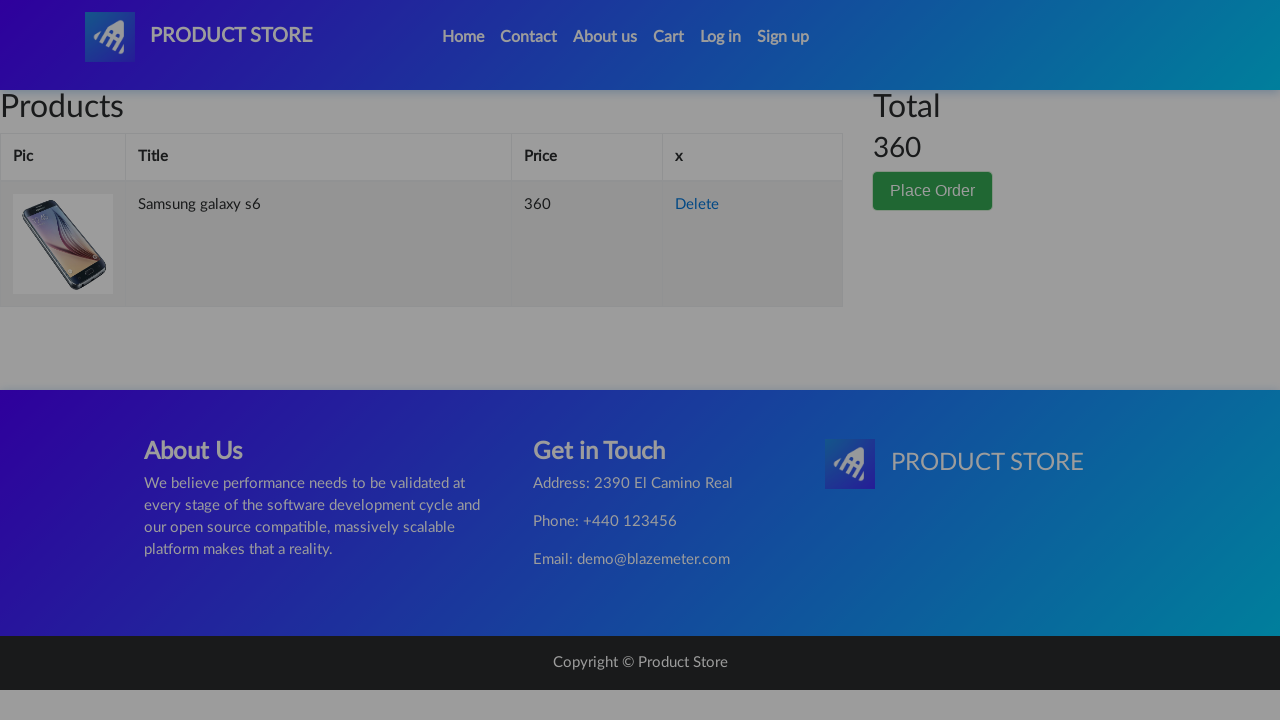

Order form loaded
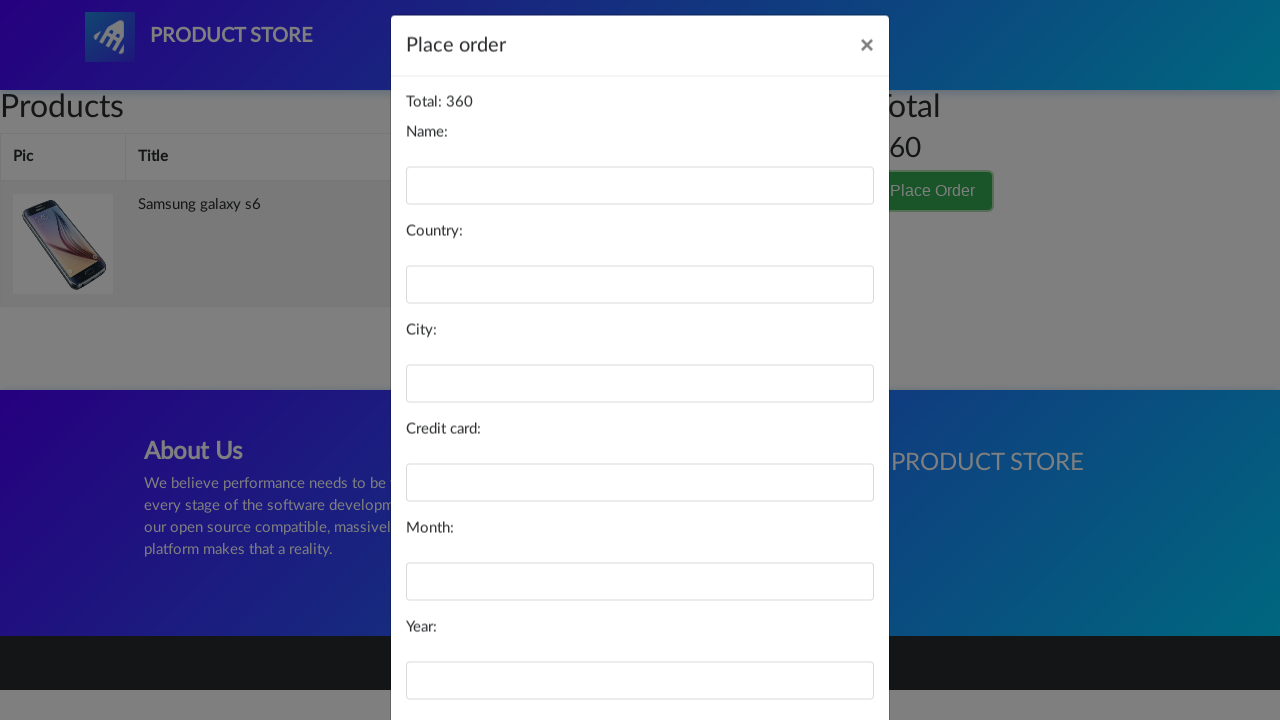

Filled name field with 'John Smith' on #name
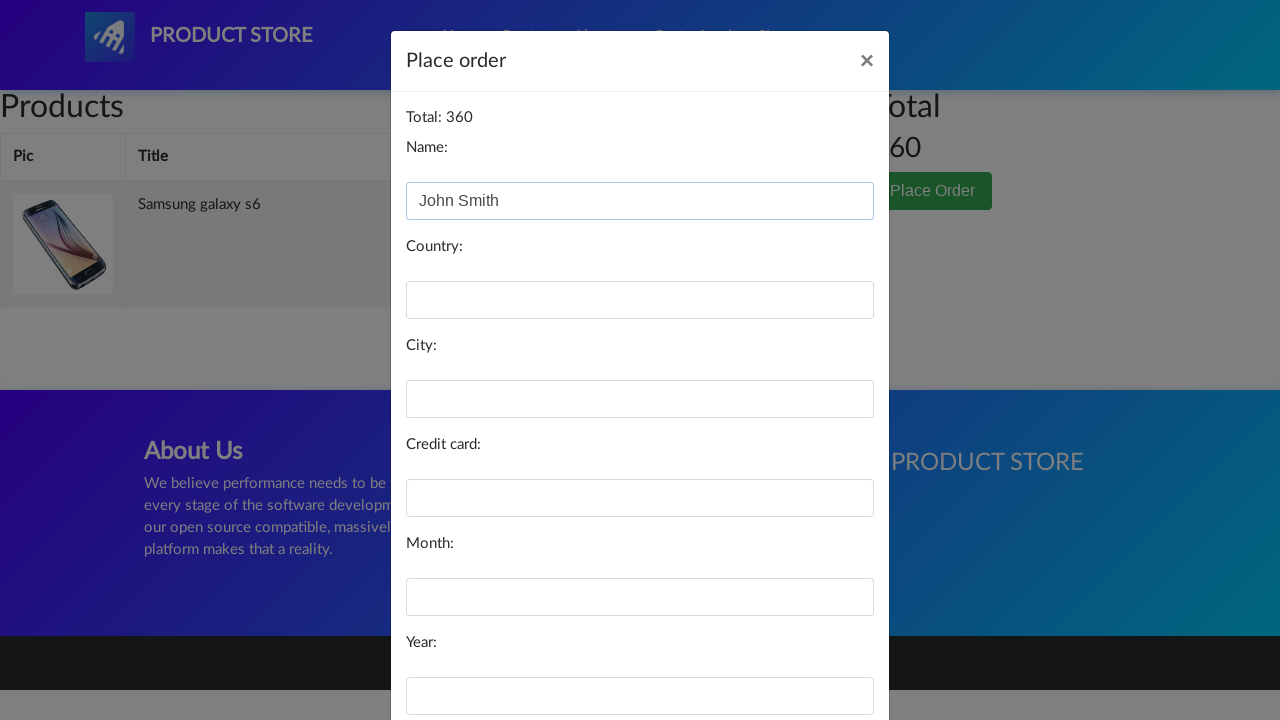

Filled country field with 'United States' on #country
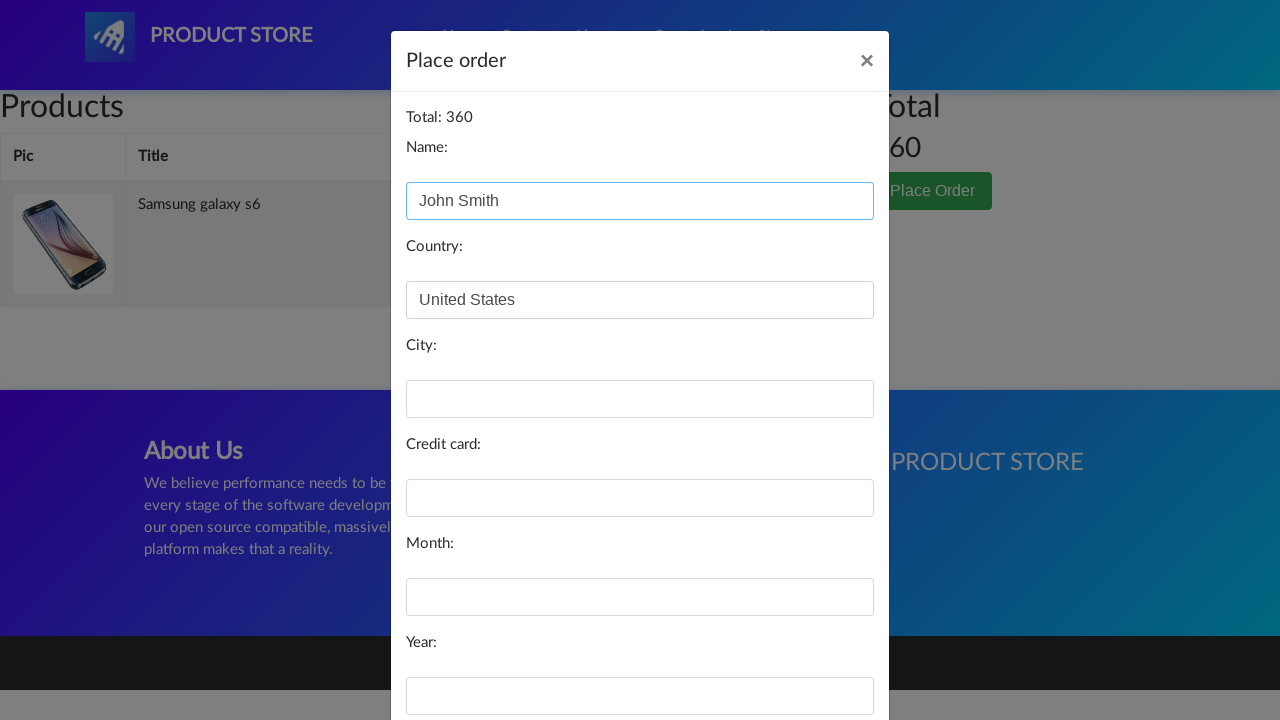

Filled city field with 'New York' on #city
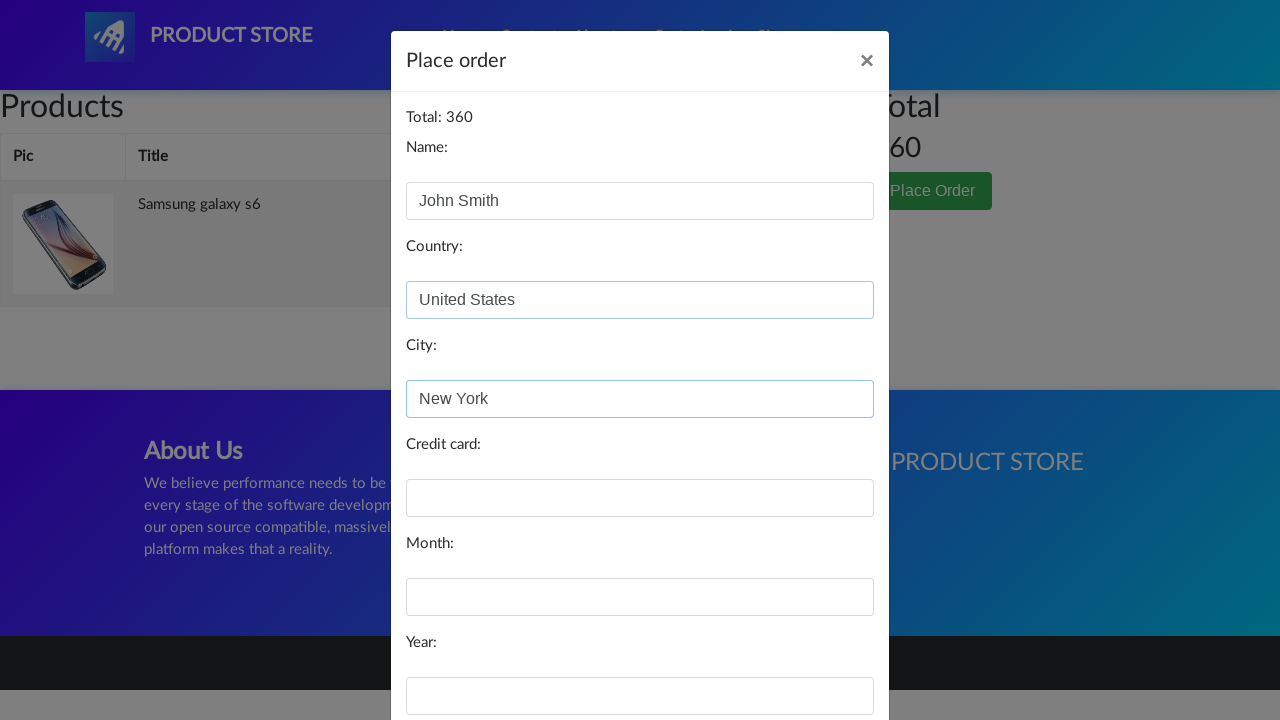

Filled card field with test credit card number on #card
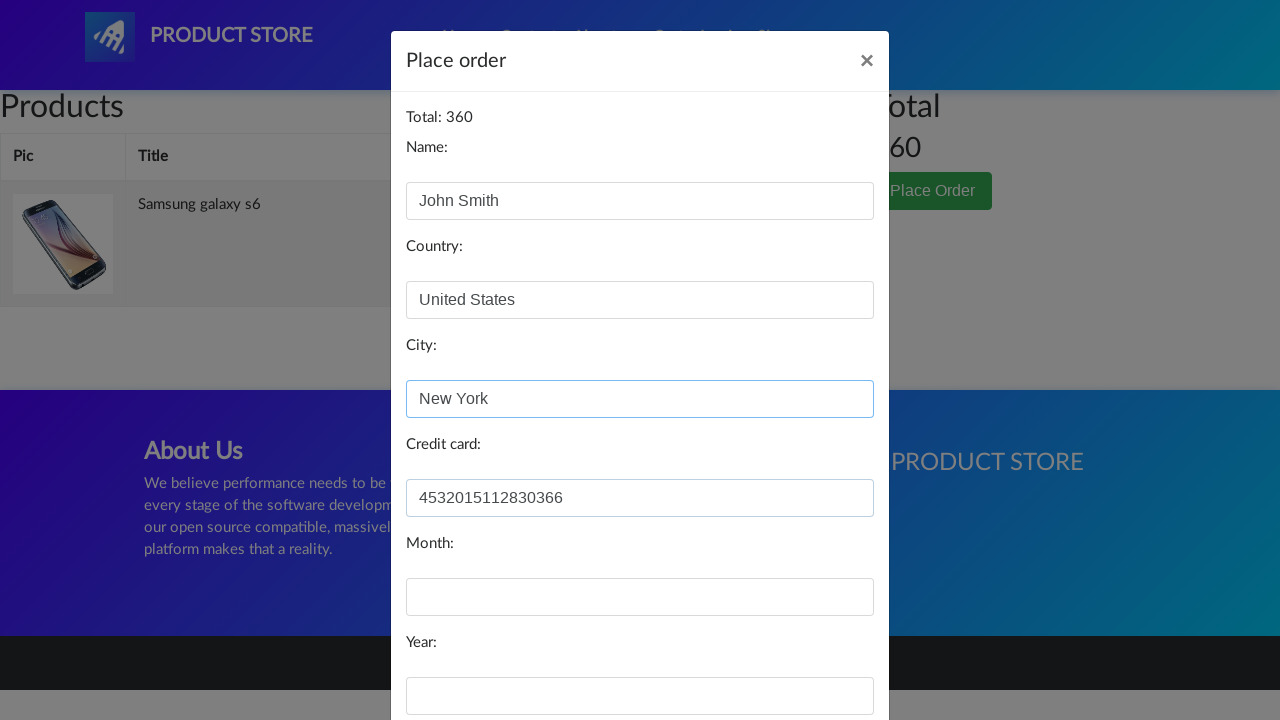

Filled month field with '11' on #month
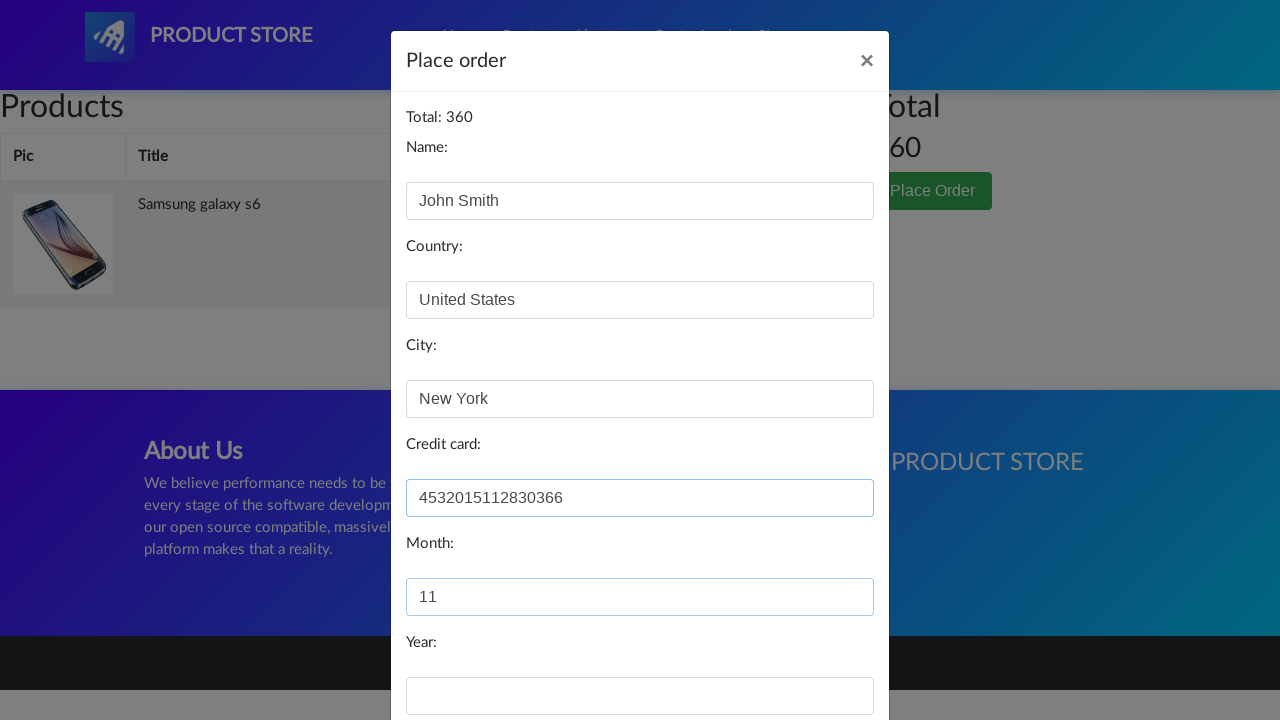

Filled year field with '2026' on #year
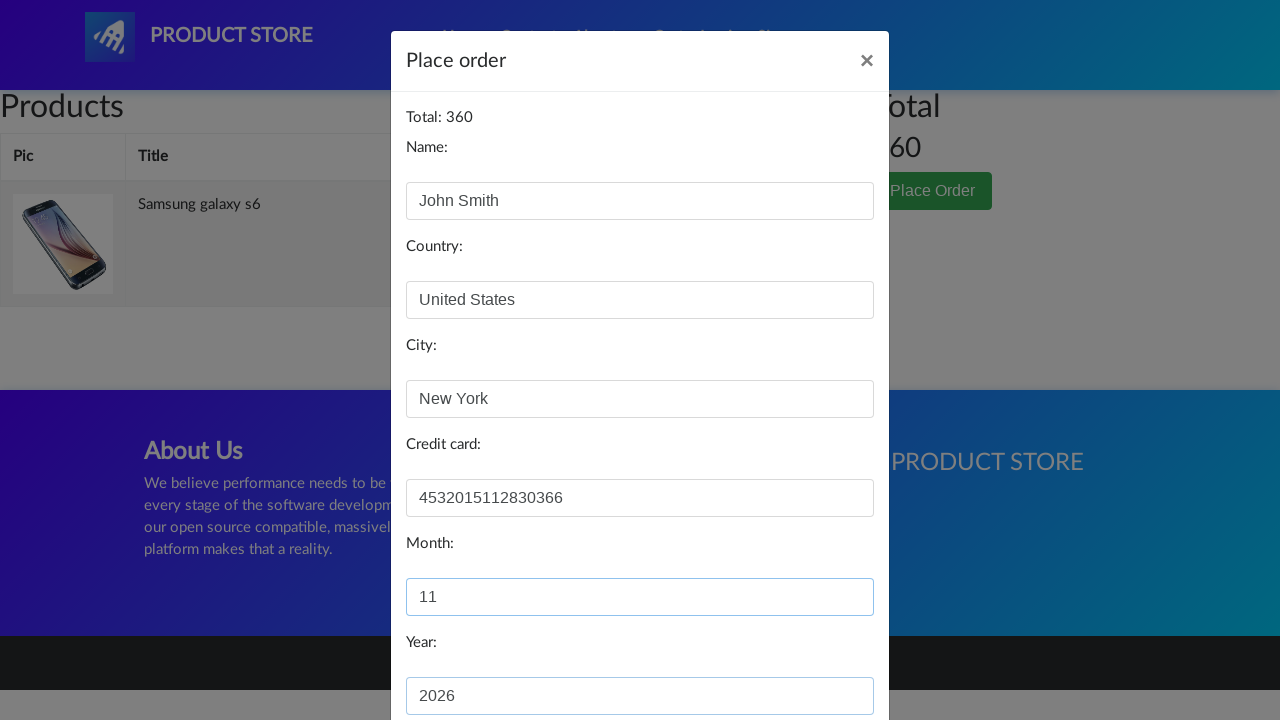

Clicked 'Purchase' button to complete checkout at (823, 655) on button:has-text('Purchase')
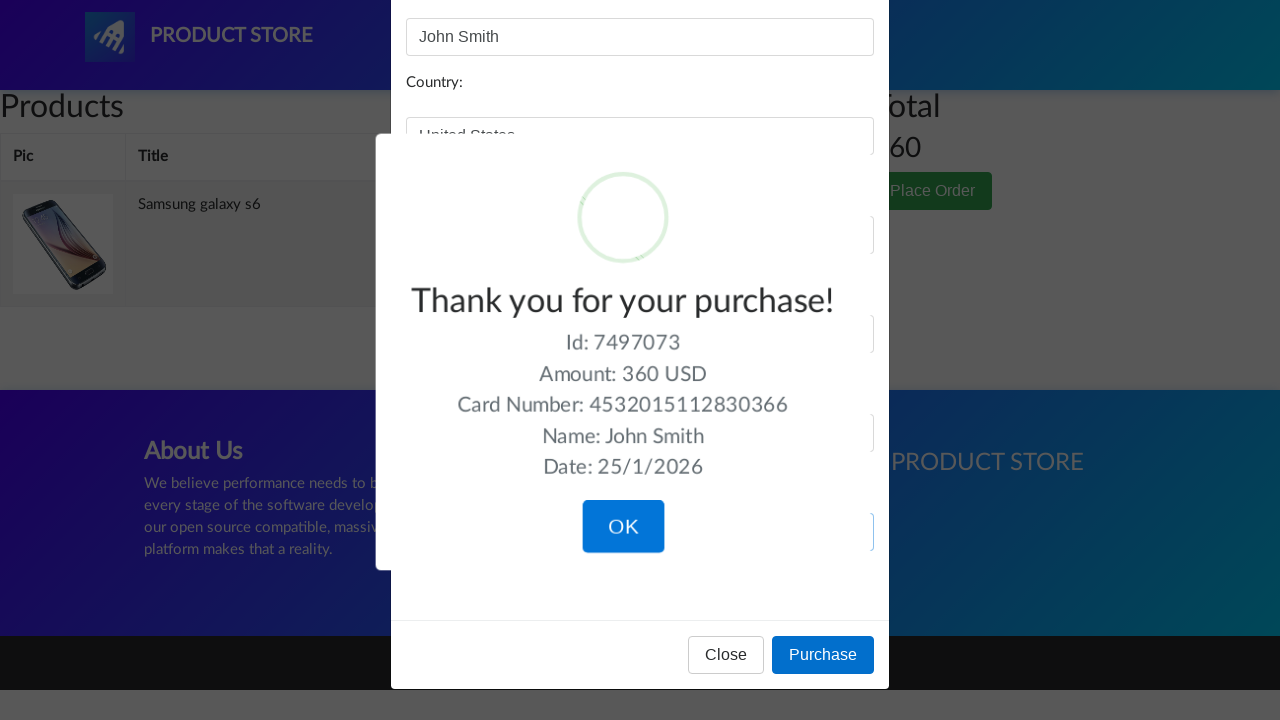

Purchase confirmation modal appeared
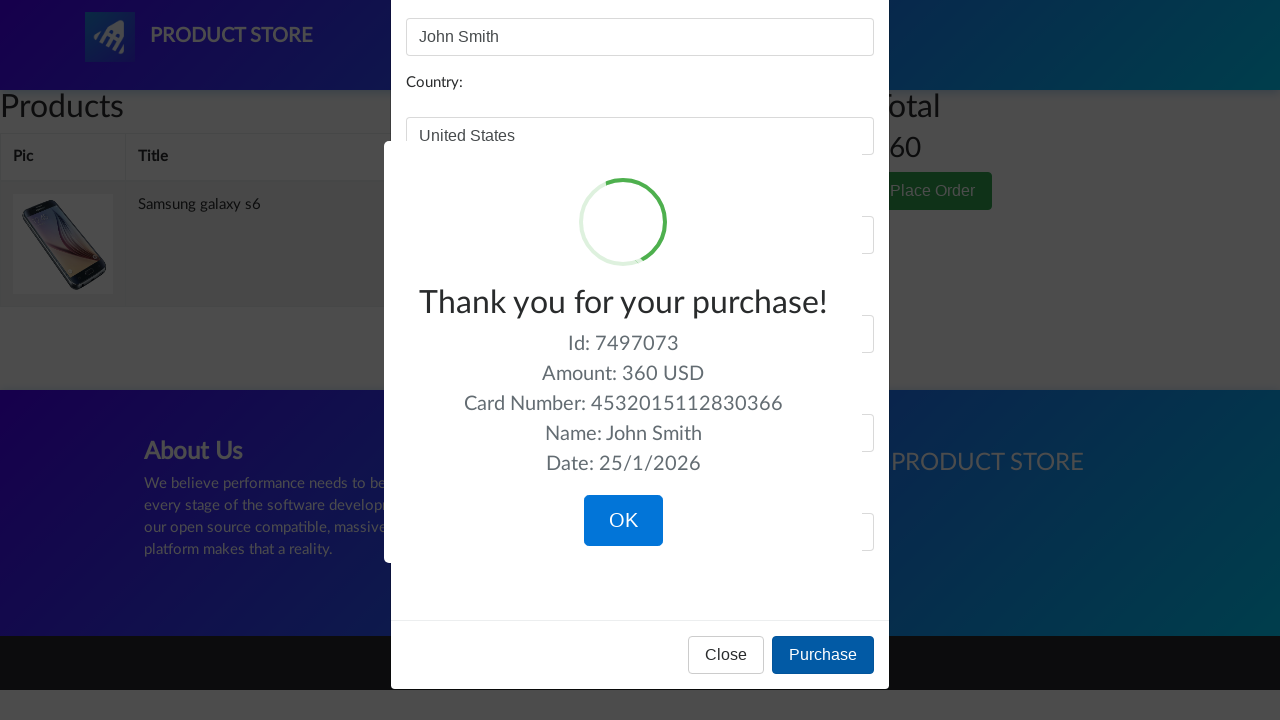

Clicked 'OK' button to close confirmation modal at (623, 521) on button:has-text('OK')
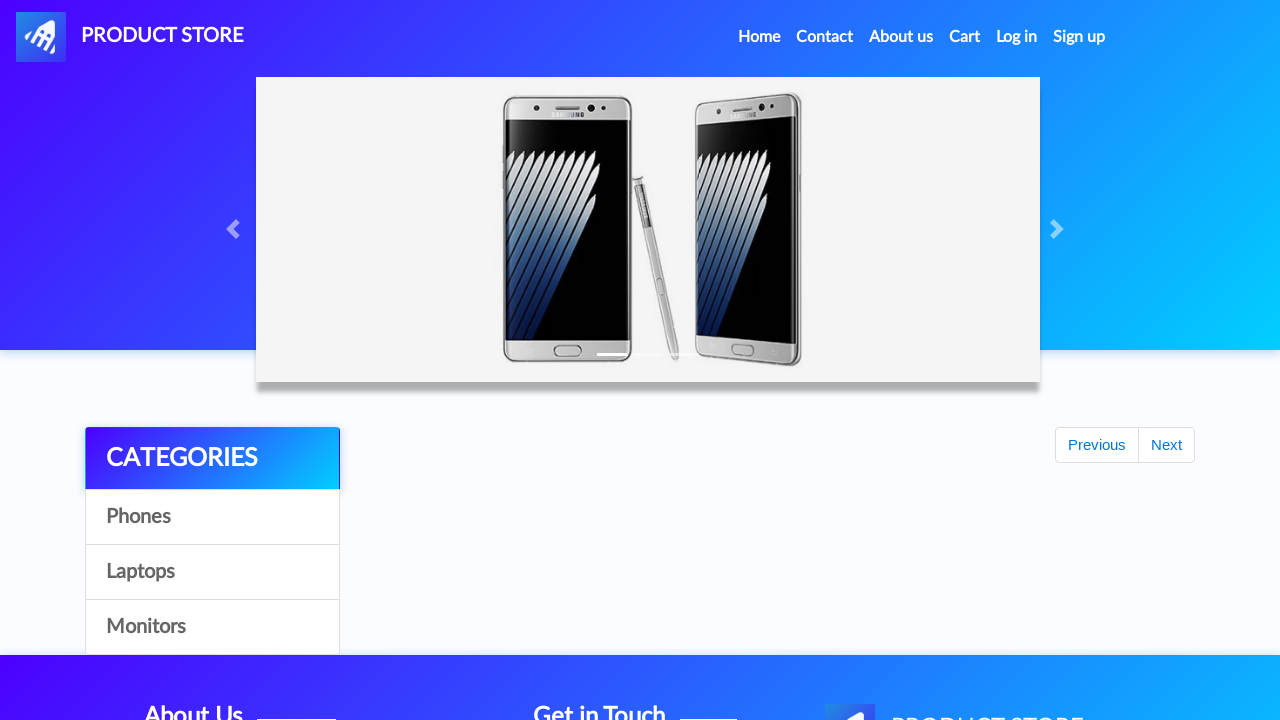

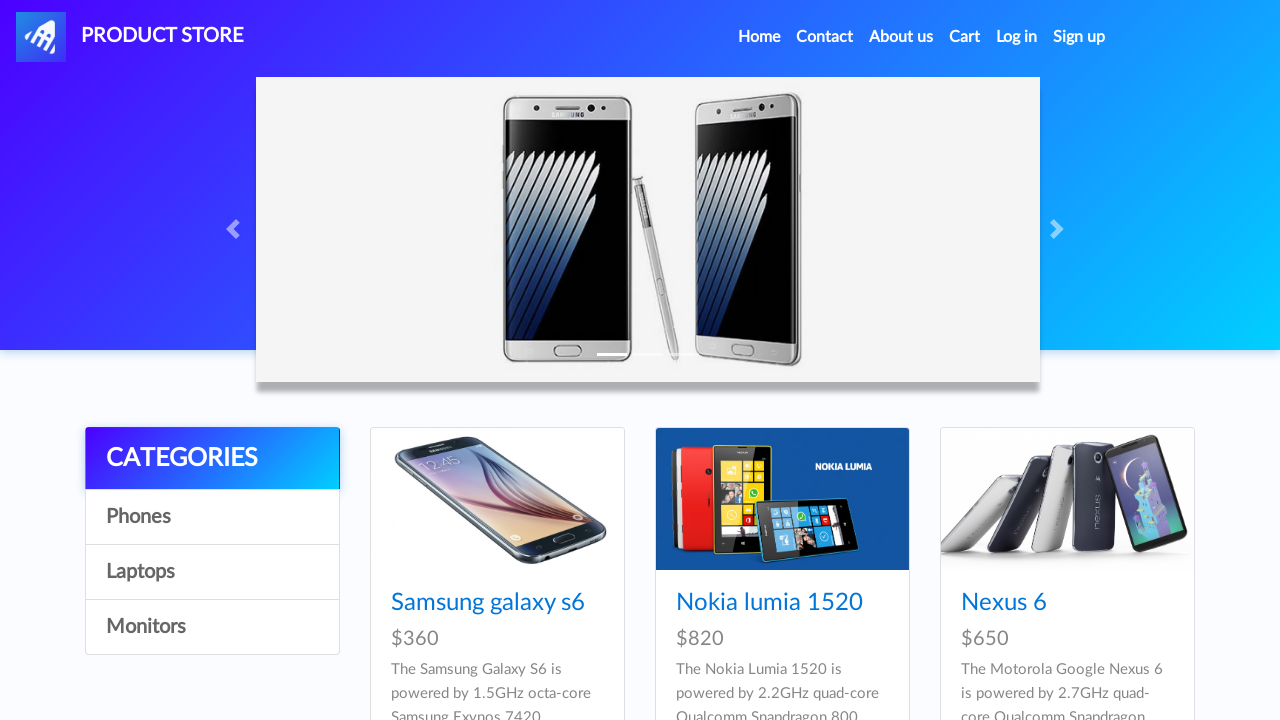